Tests the search functionality with special characters to verify how the system handles non-standard input.

Starting URL: https://www.ss.lv/lv/search/

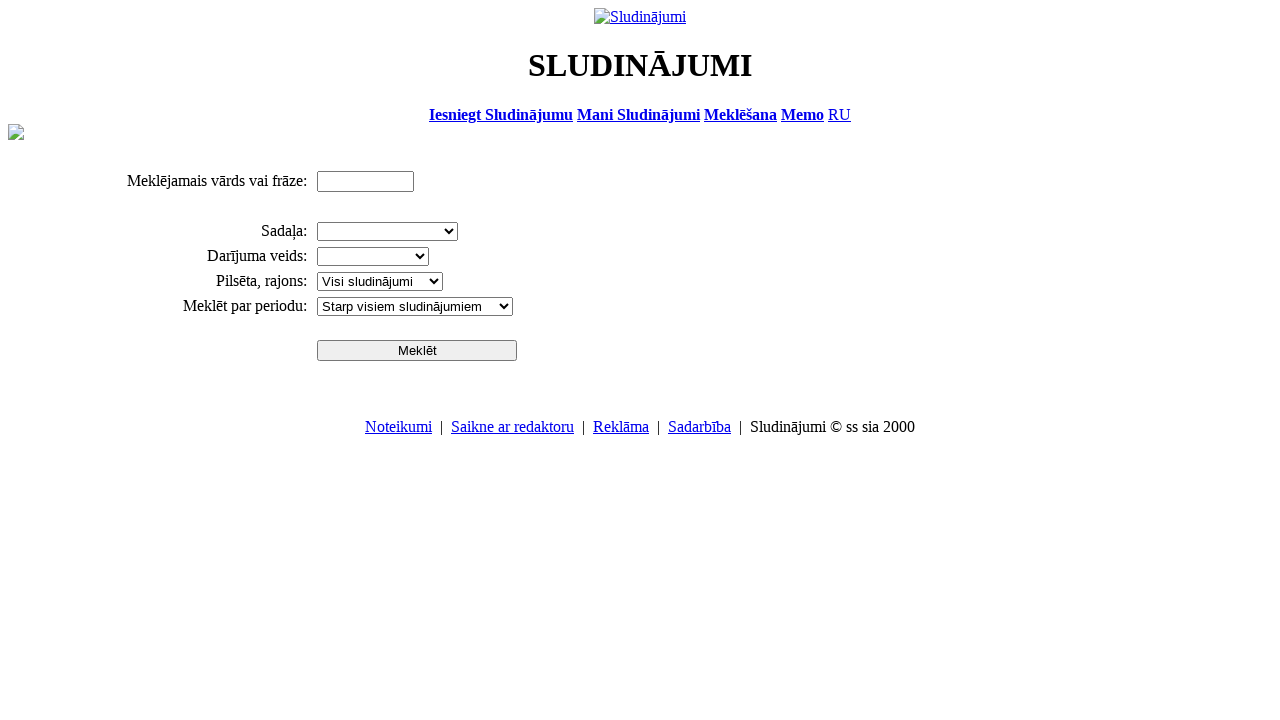

Filled search field with special characters '@#$%^&*()' on input[name='txt']
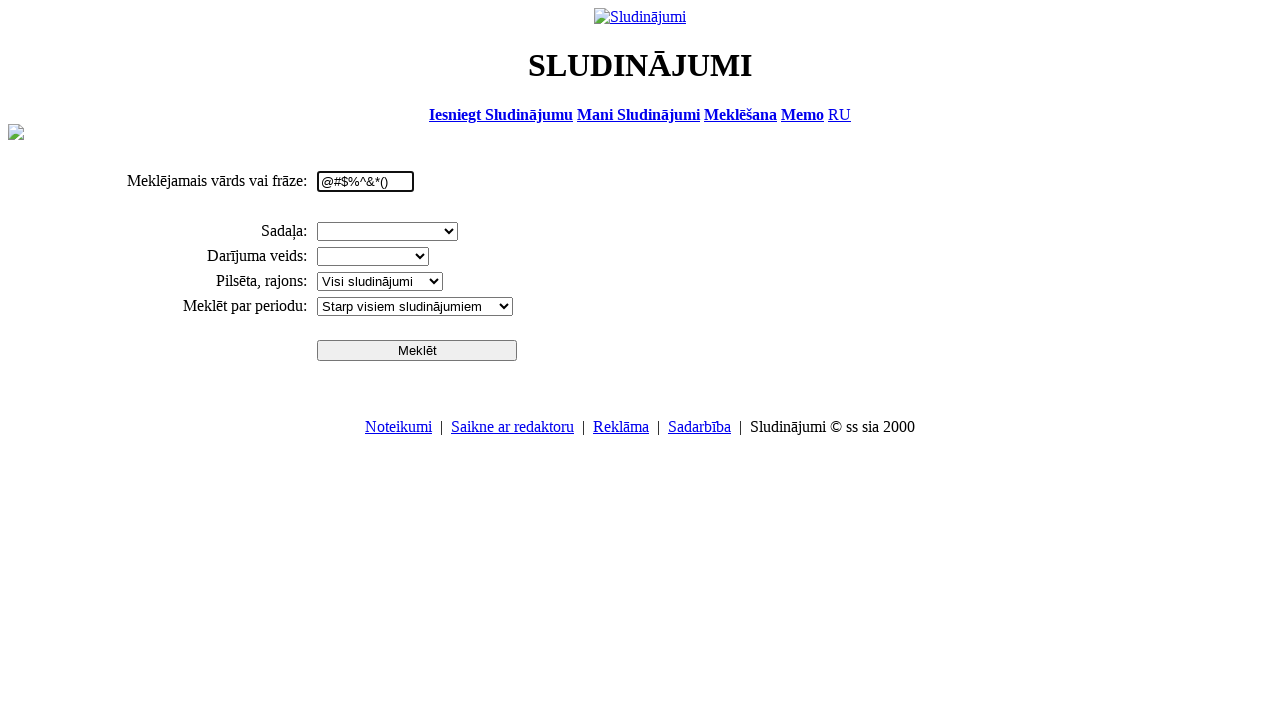

Clicked search button to submit search with special characters at (417, 350) on input[name='btn']
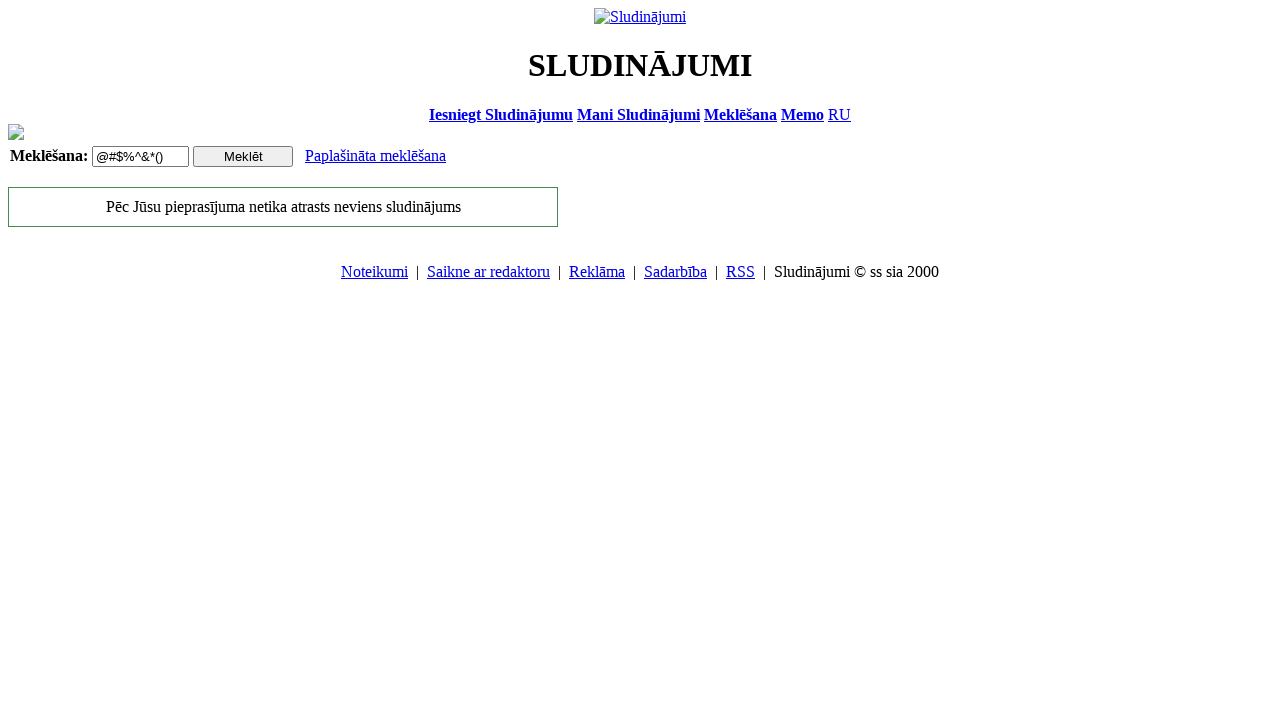

Waited 2 seconds for page to respond to search request
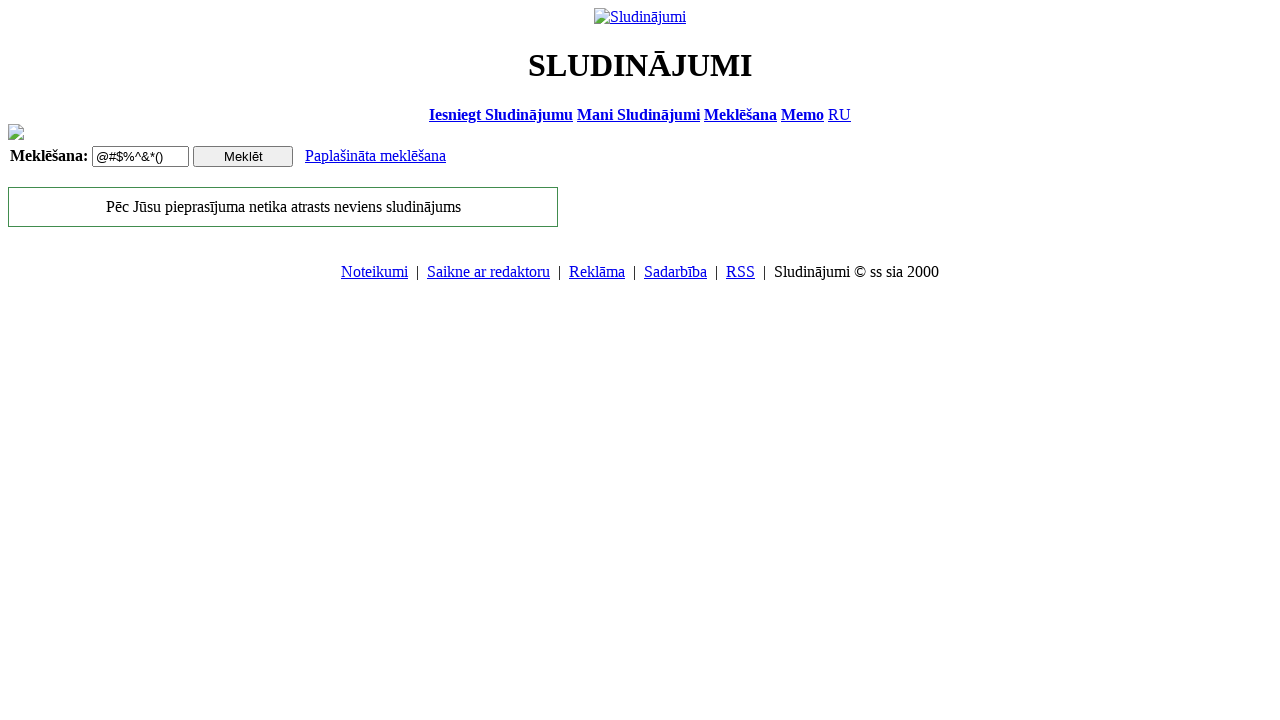

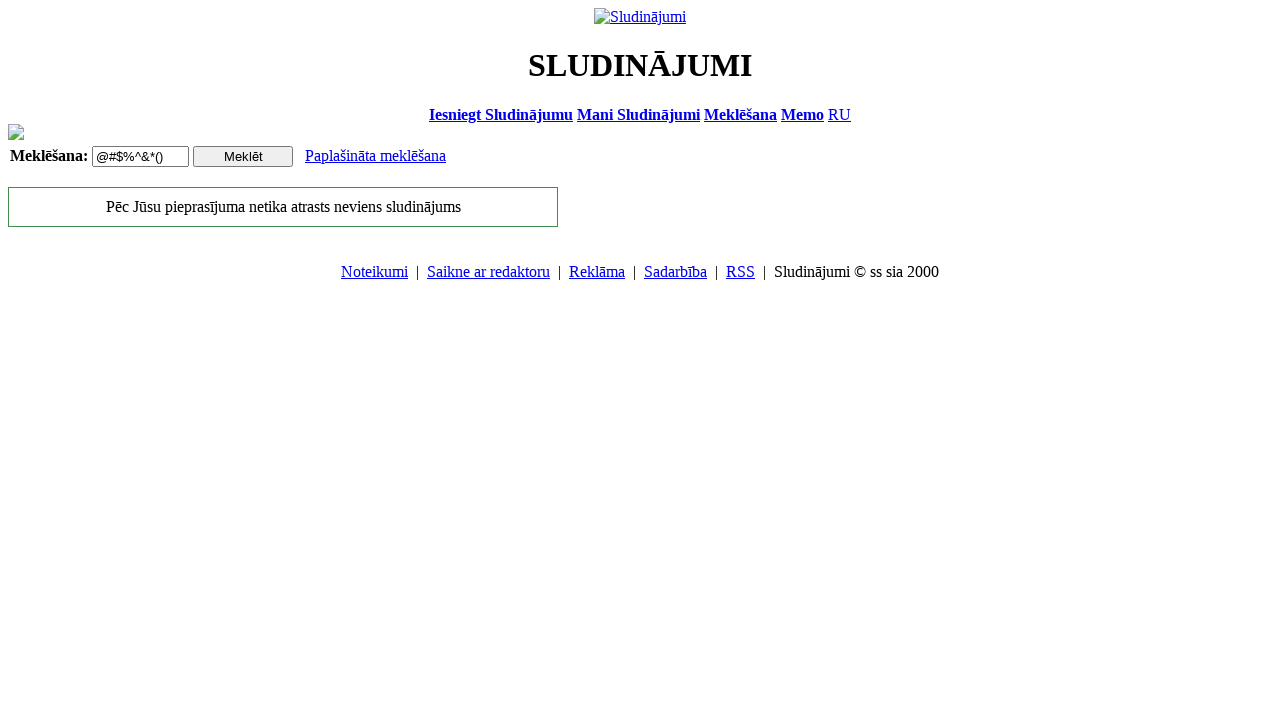